Tests interacting with a skyscraper puzzle game configuration by selecting a board size from a dropdown and submitting the form to generate a new puzzle.

Starting URL: https://cariboutests.com/games/skyscrapers.php

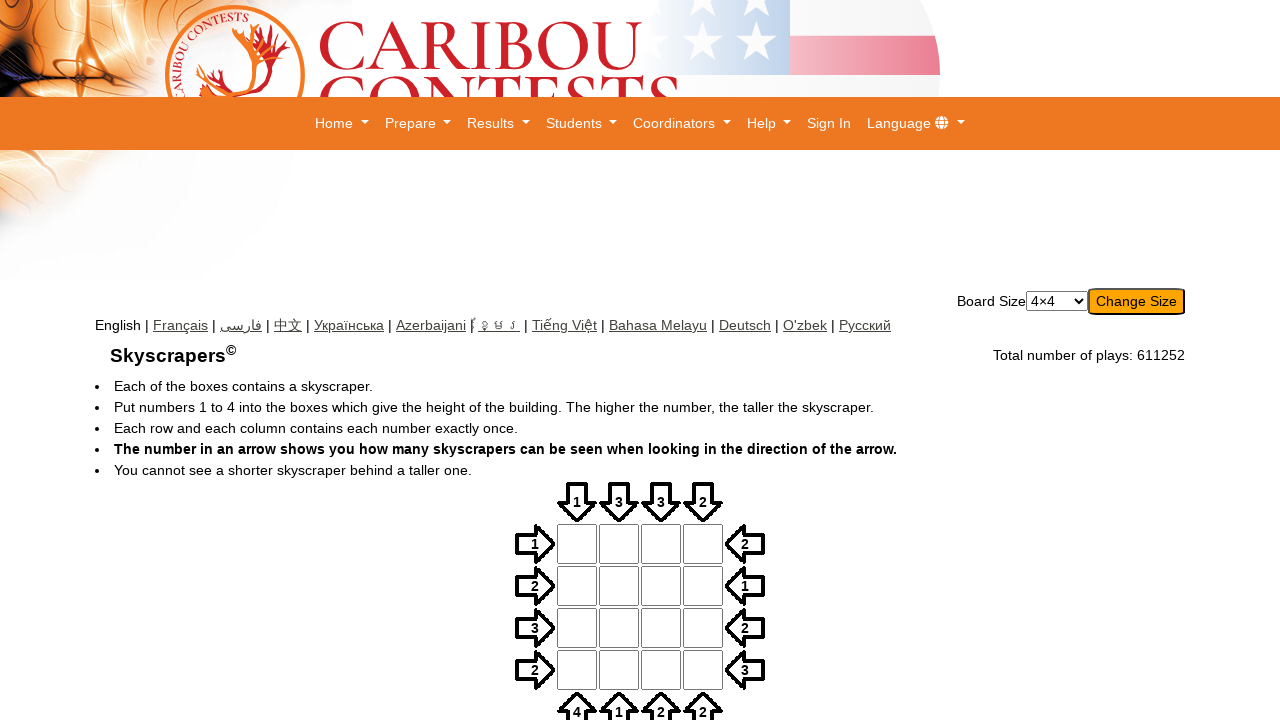

Selected board size 5 from dropdown menu on select
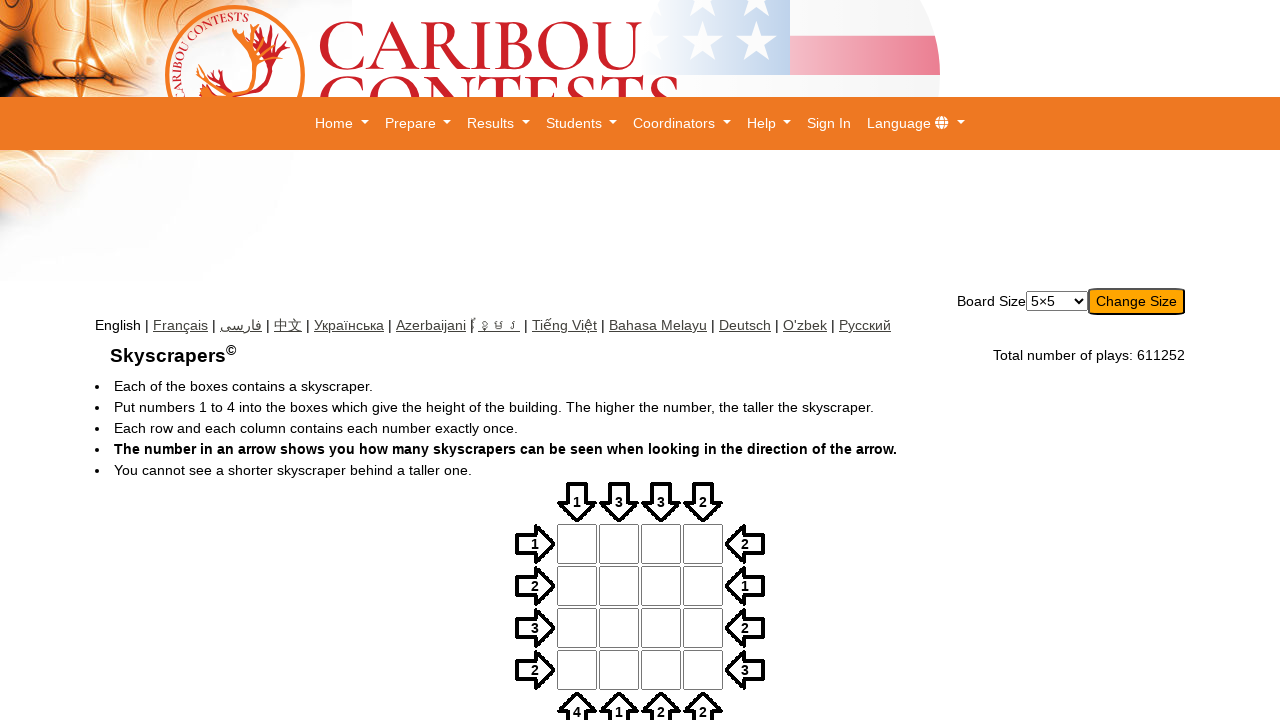

Clicked submit button to generate new puzzle at (1136, 302) on input[type=submit]
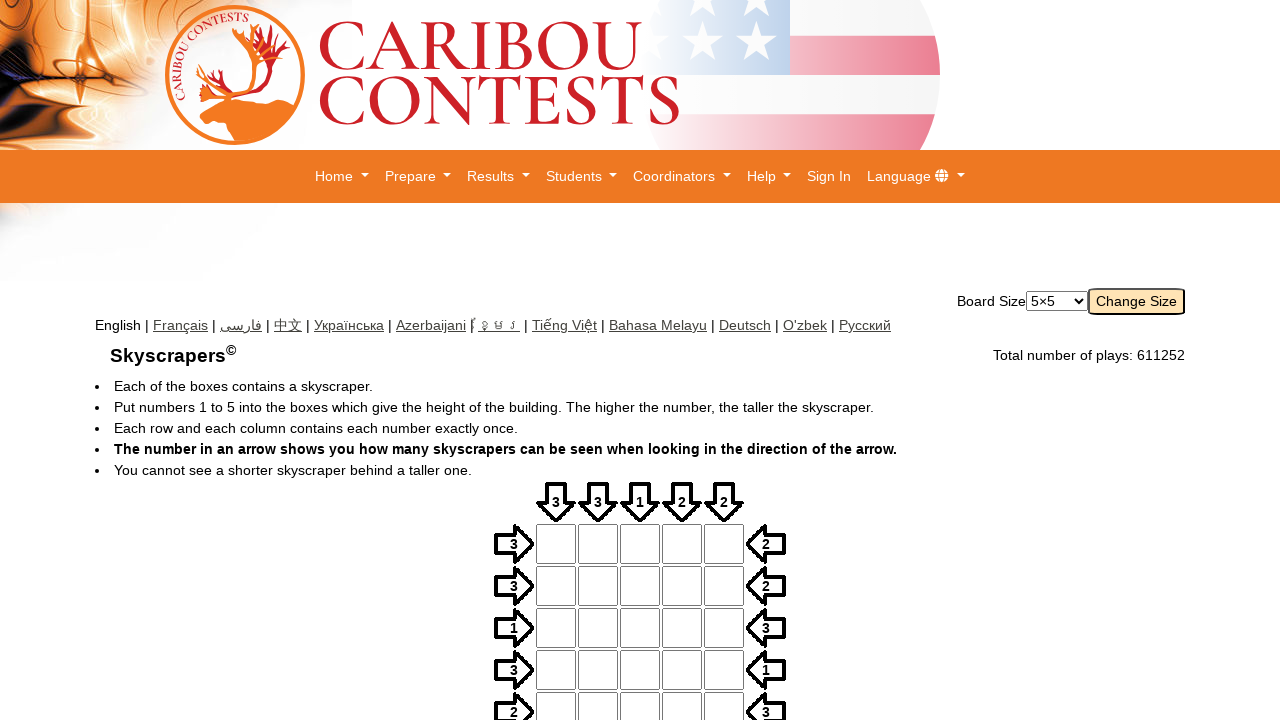

Waited for puzzle page to fully load
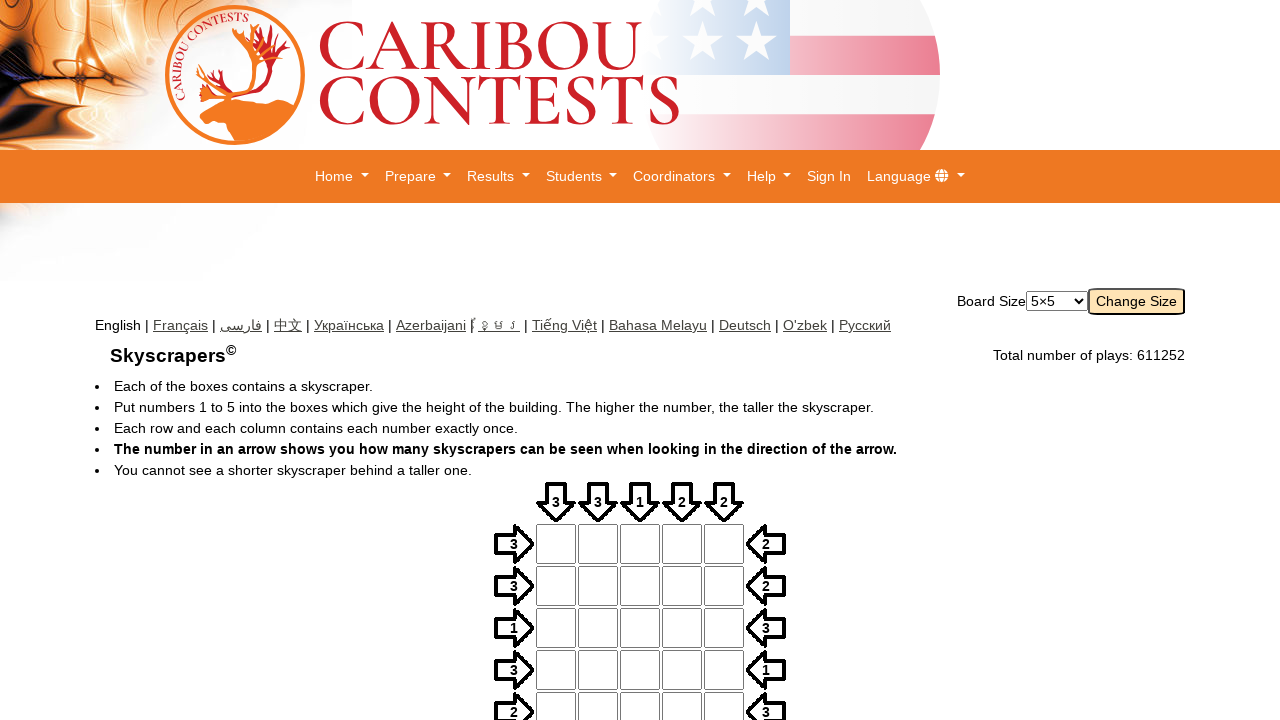

Verified puzzle board element is displayed
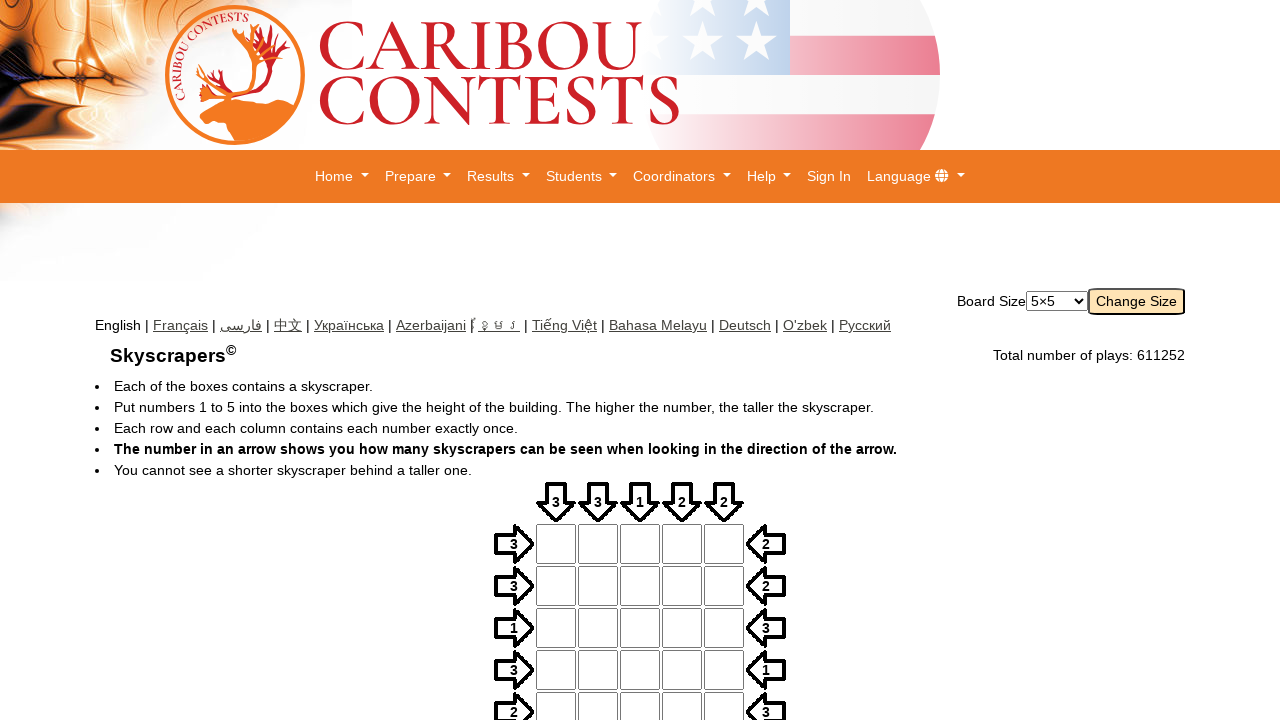

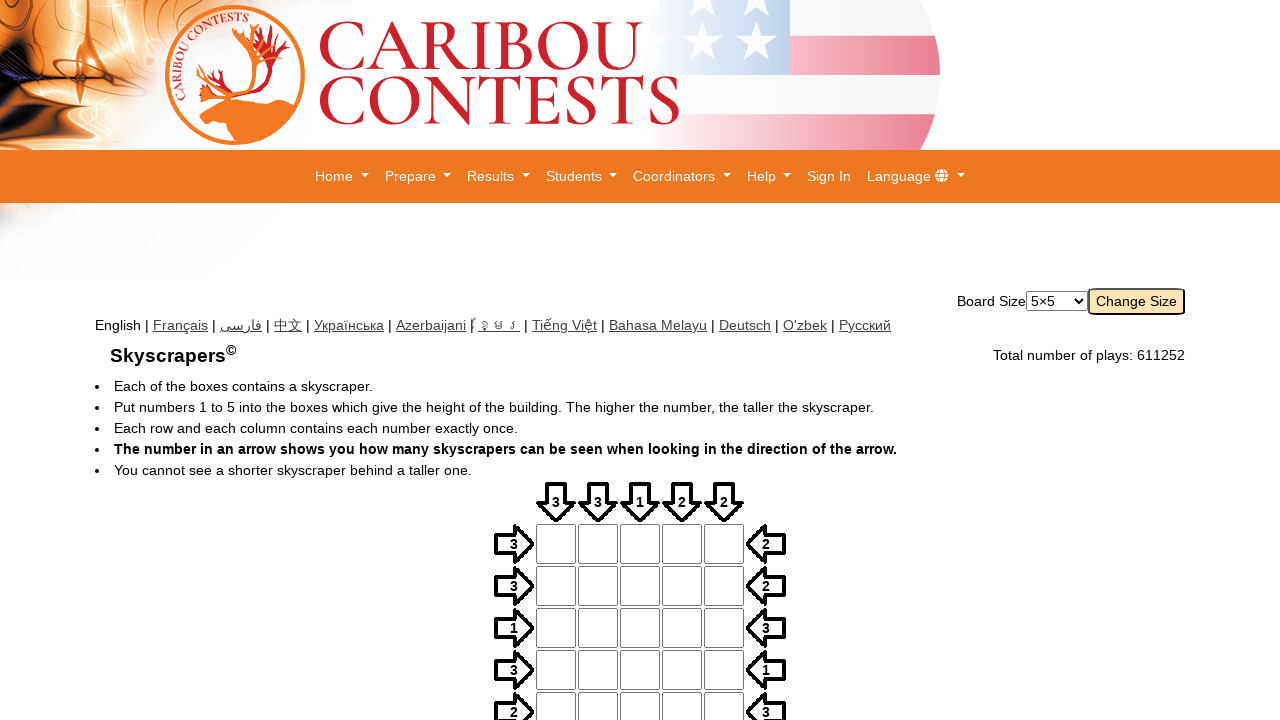